Tests file download functionality by navigating to a download page, clicking a download link, and verifying the file was downloaded successfully.

Starting URL: https://the-internet.herokuapp.com/download

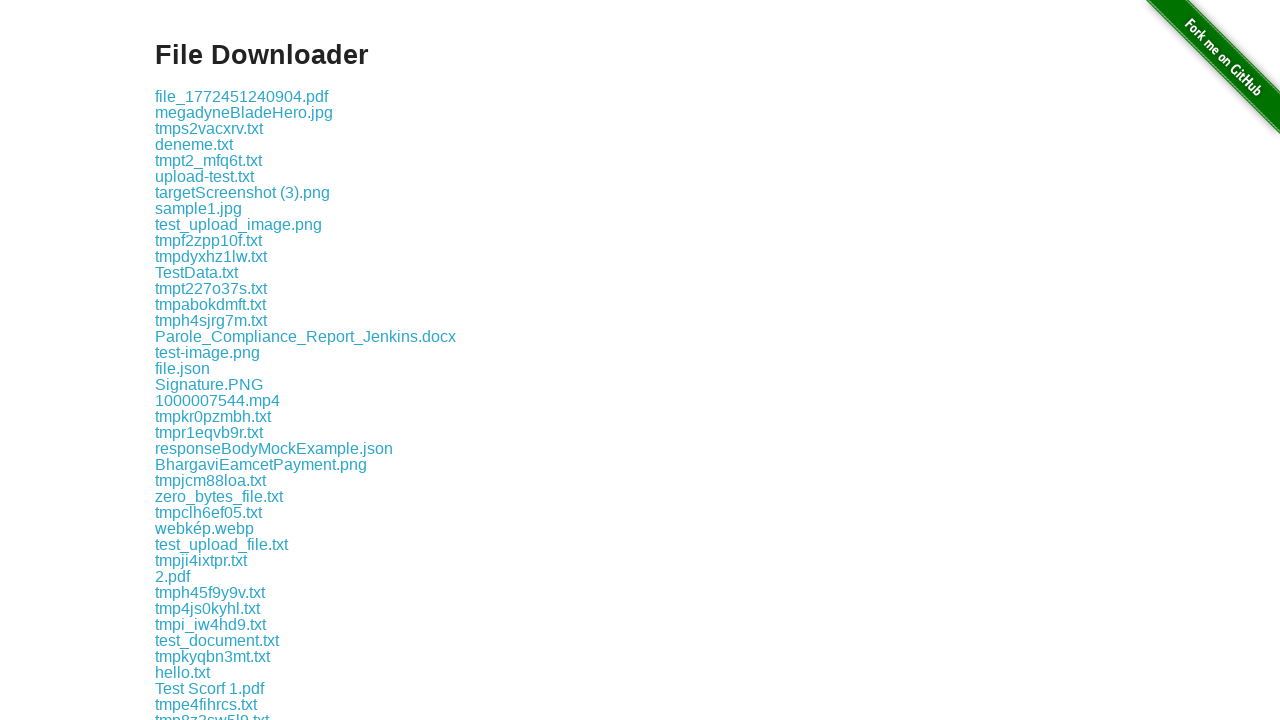

Located the first download link on the page
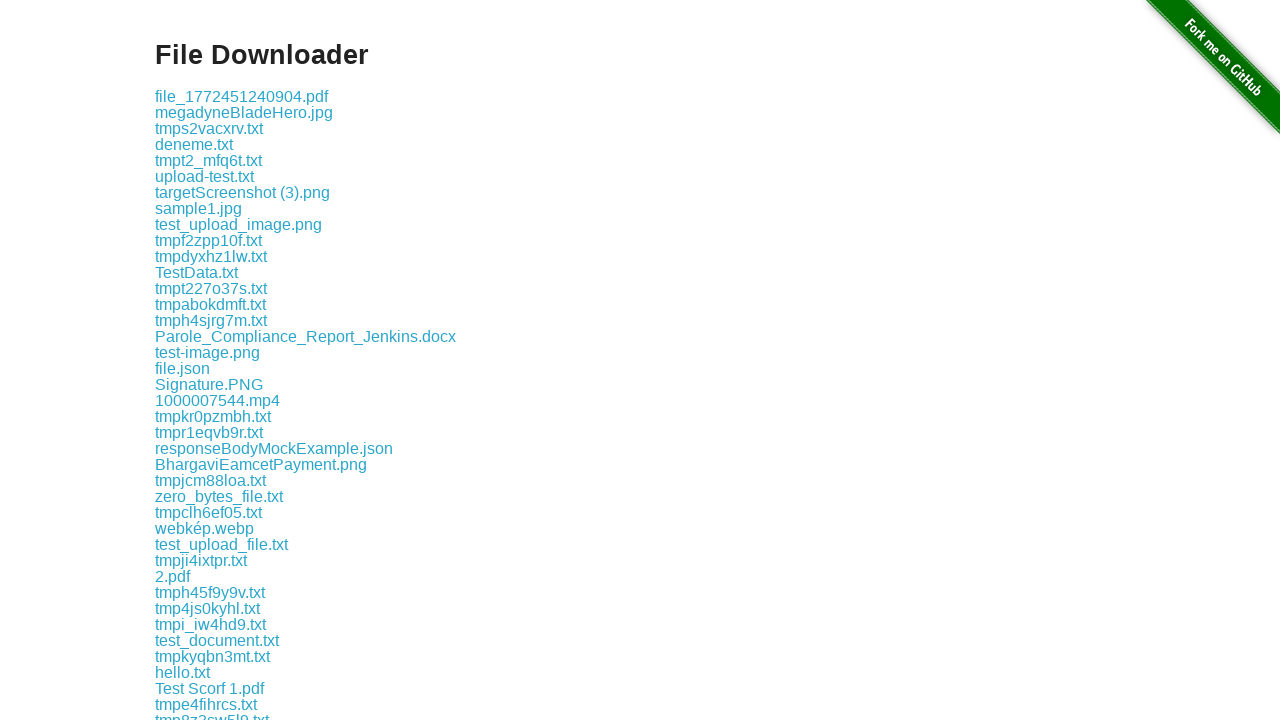

Clicked the download link to initiate file download at (242, 96) on .example a >> nth=0
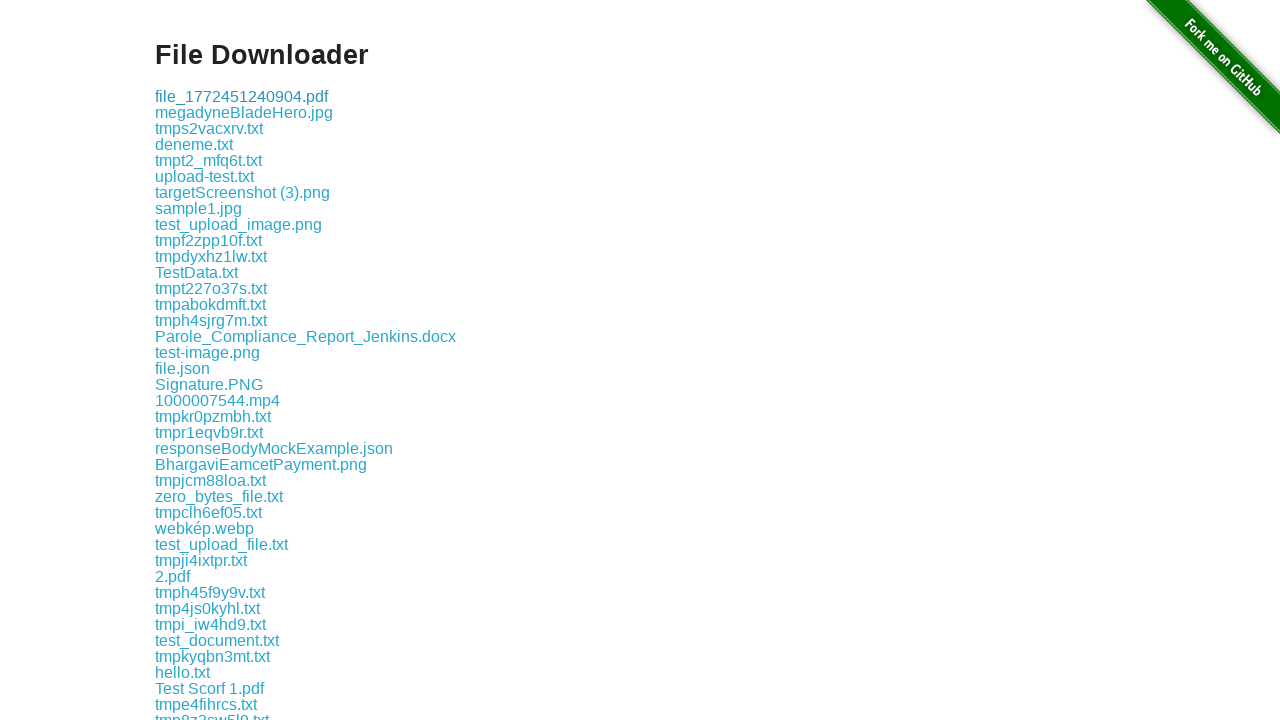

Waited 2 seconds for download to complete
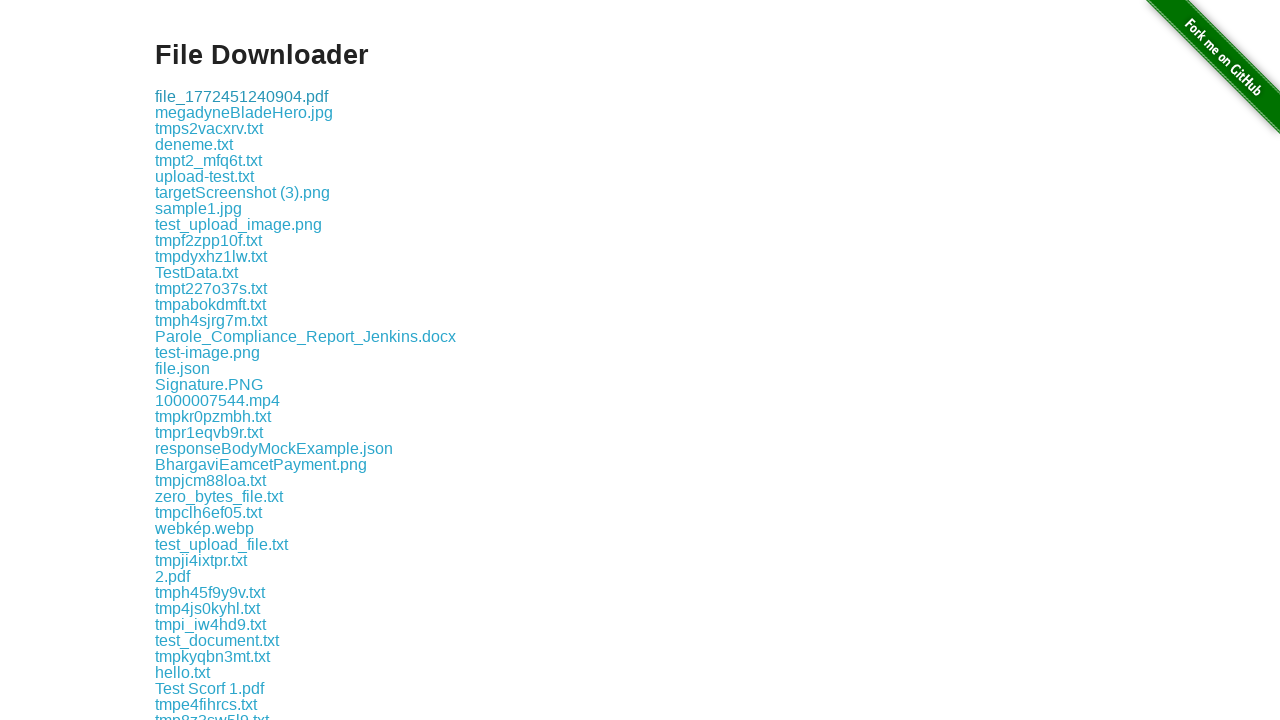

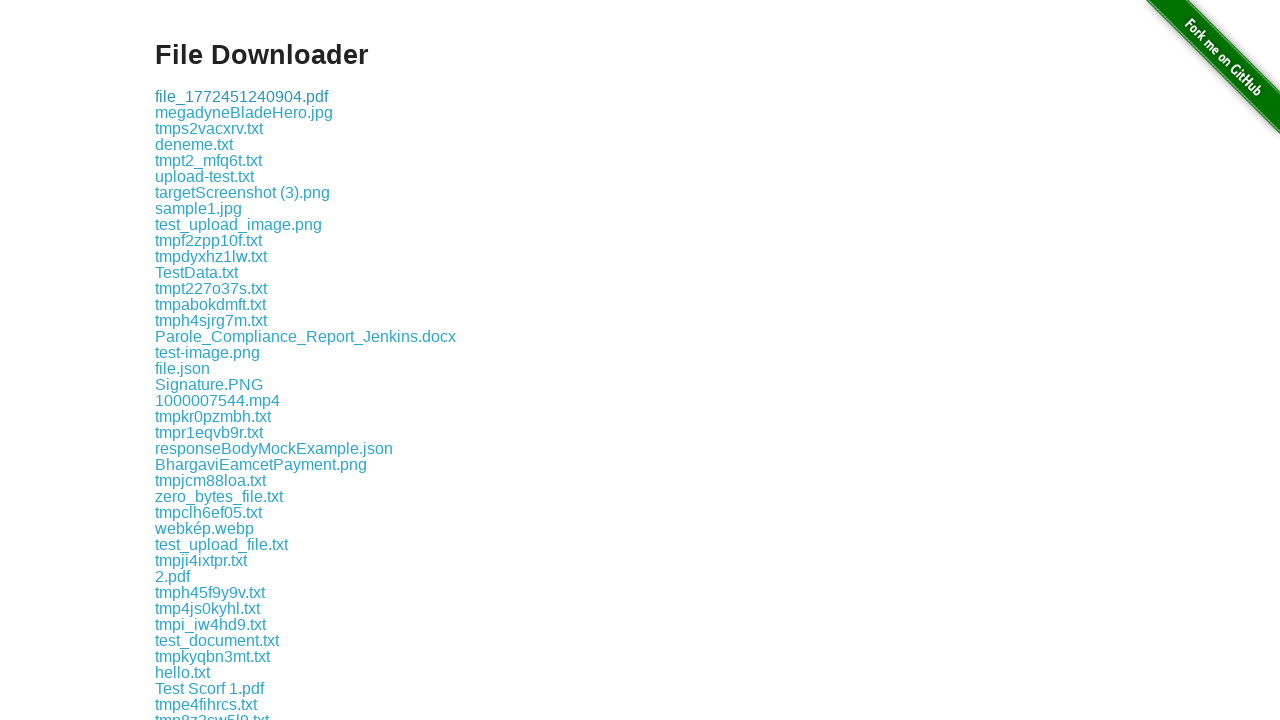